Tests multiple window handling by clicking a link that opens a new window and switching between windows

Starting URL: https://the-internet.herokuapp.com/windows

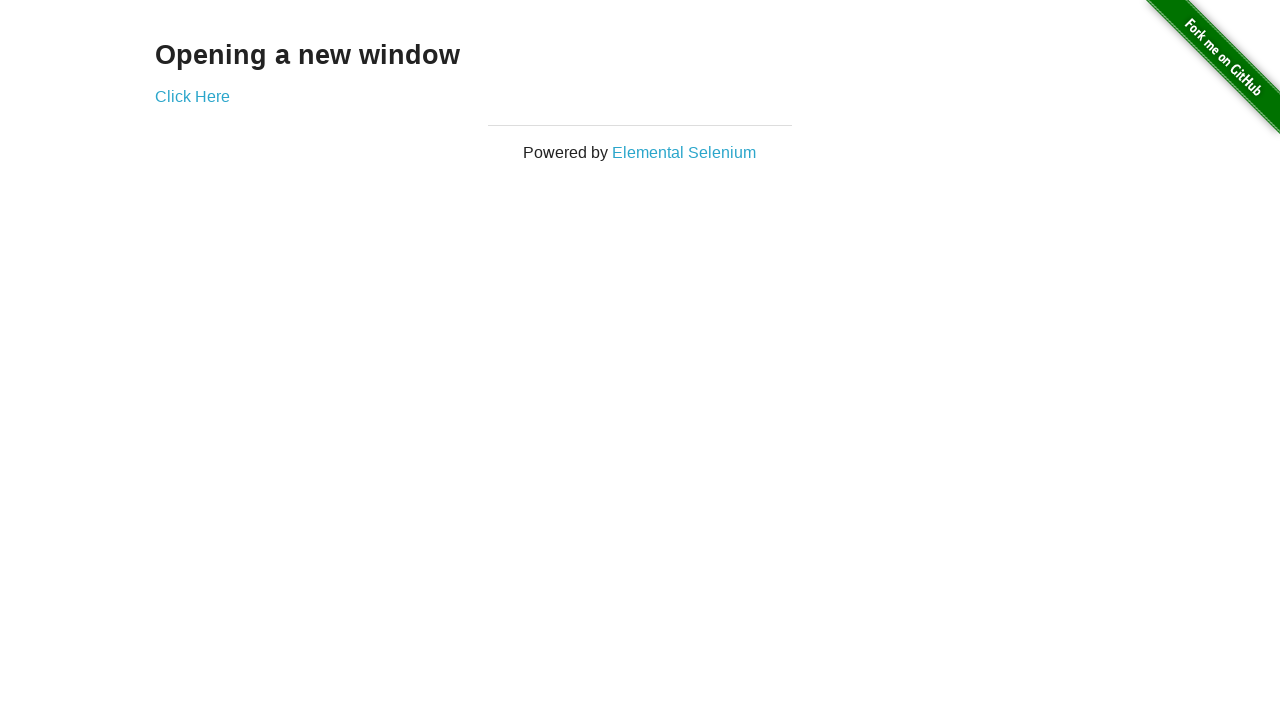

Clicked 'Click Here' link to open new window at (192, 96) on a:has-text('Click Here')
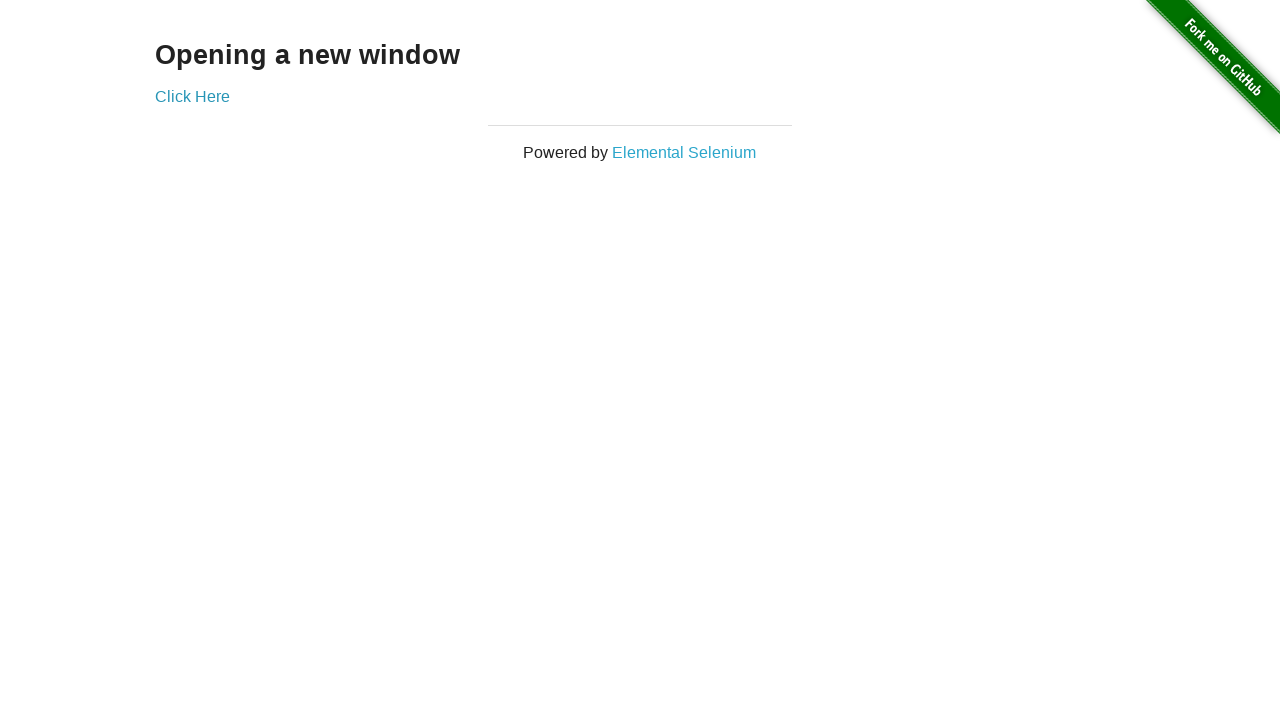

Retrieved newly opened page from context
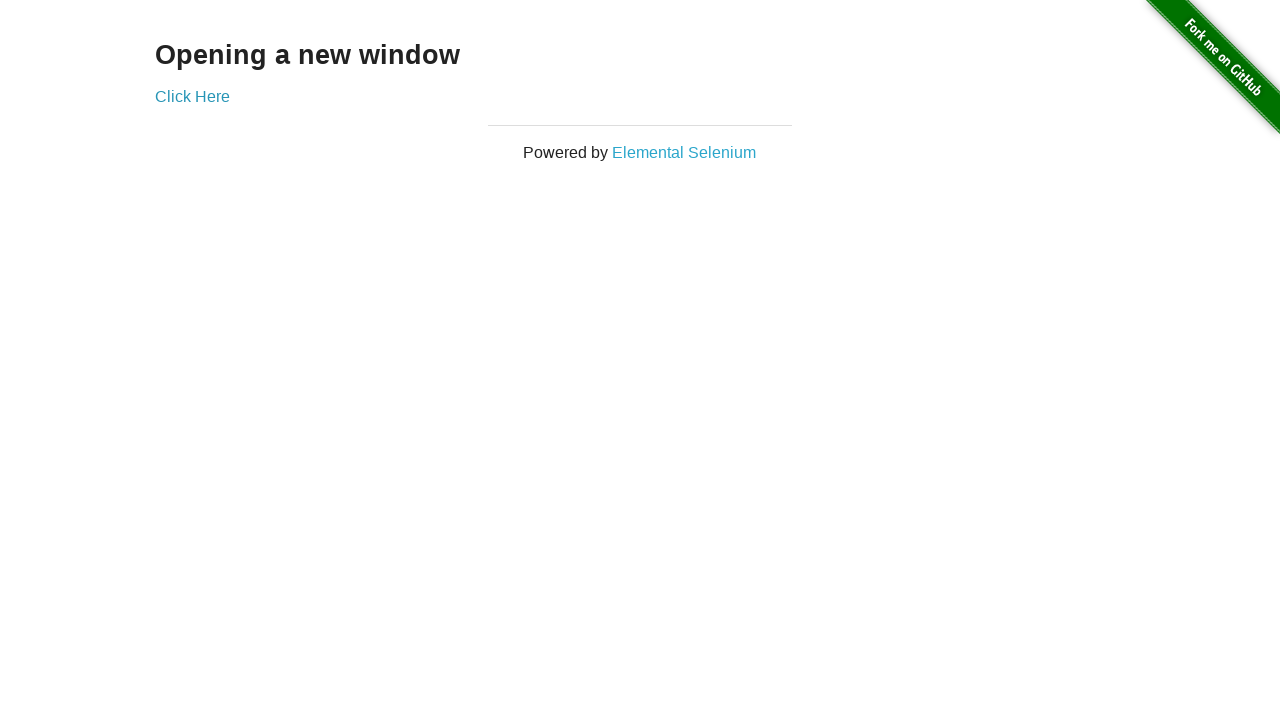

Extracted h3 text from new window: 'New Window'
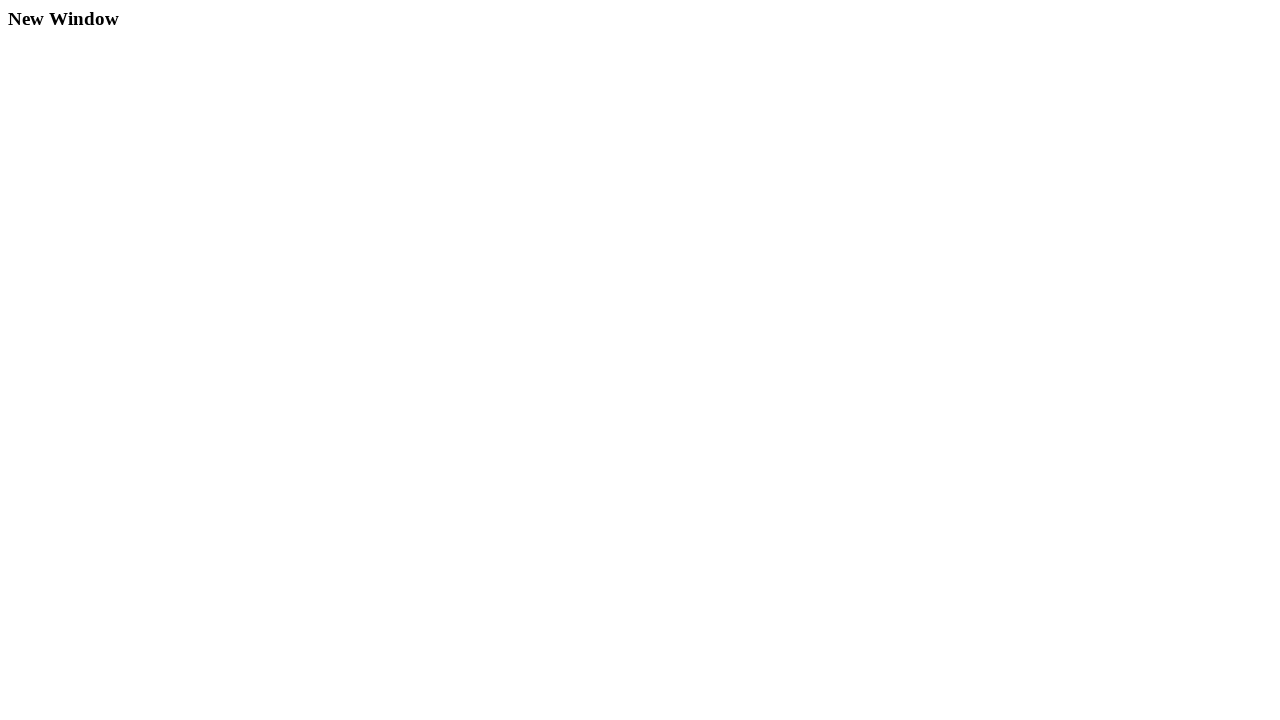

Closed the new window
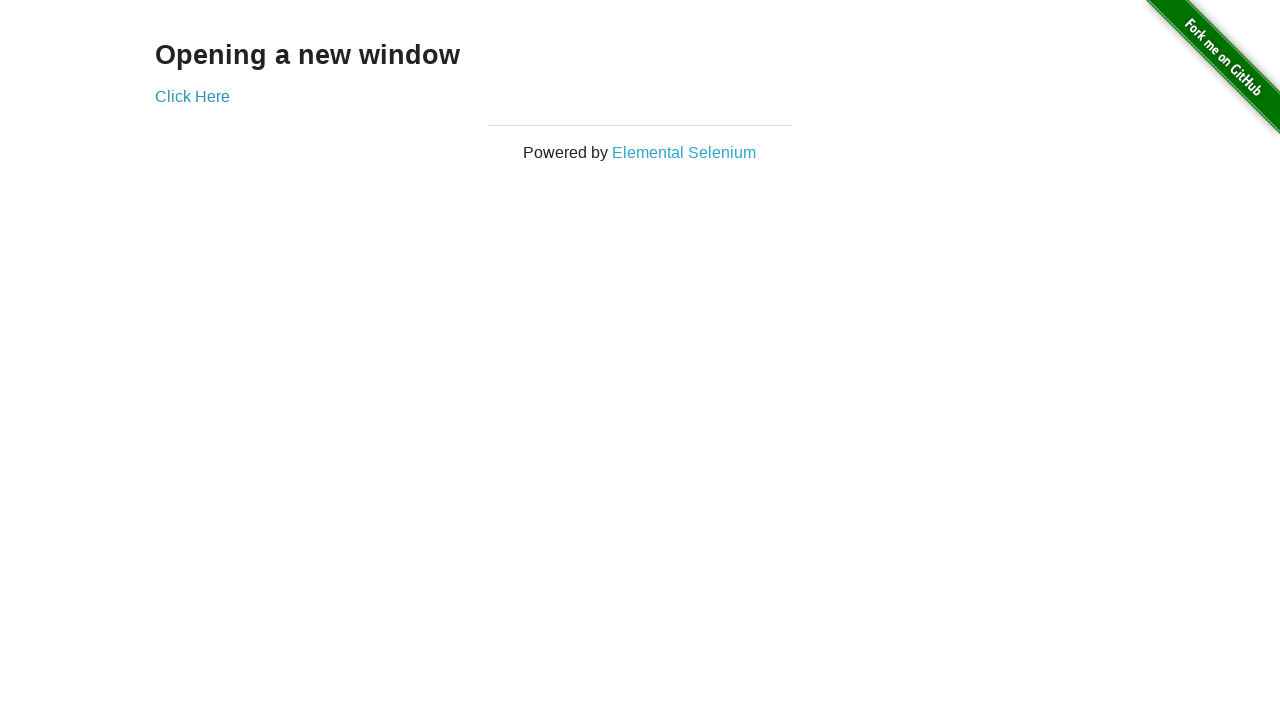

Extracted h3 text from parent window: 'Opening a new window'
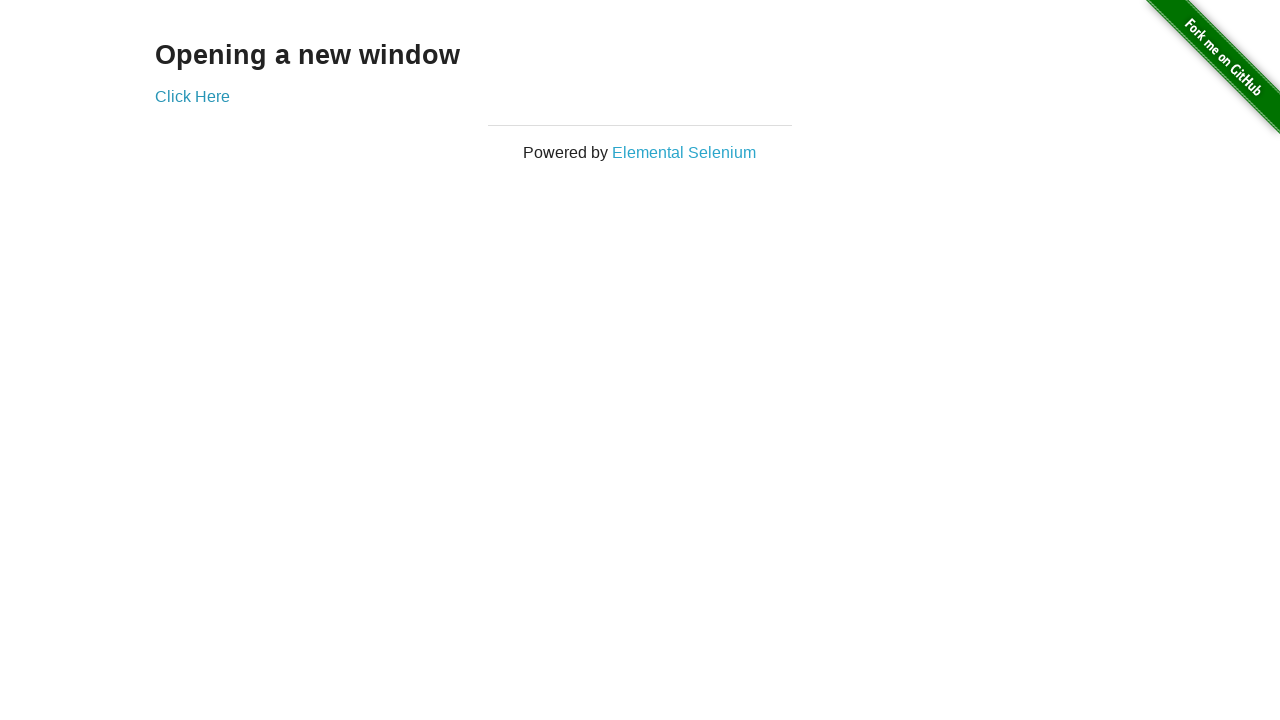

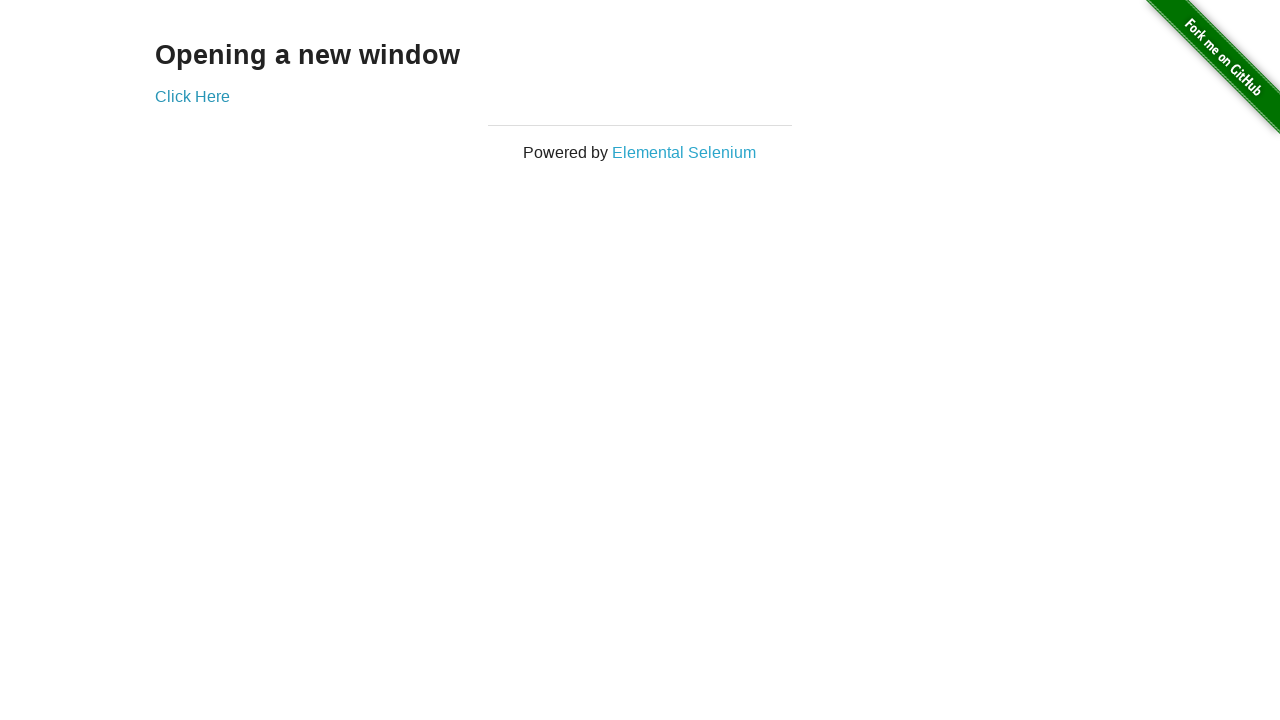